Tests JavaScript alert handling by triggering and responding to different alert types

Starting URL: https://the-internet.herokuapp.com/javascript_alerts

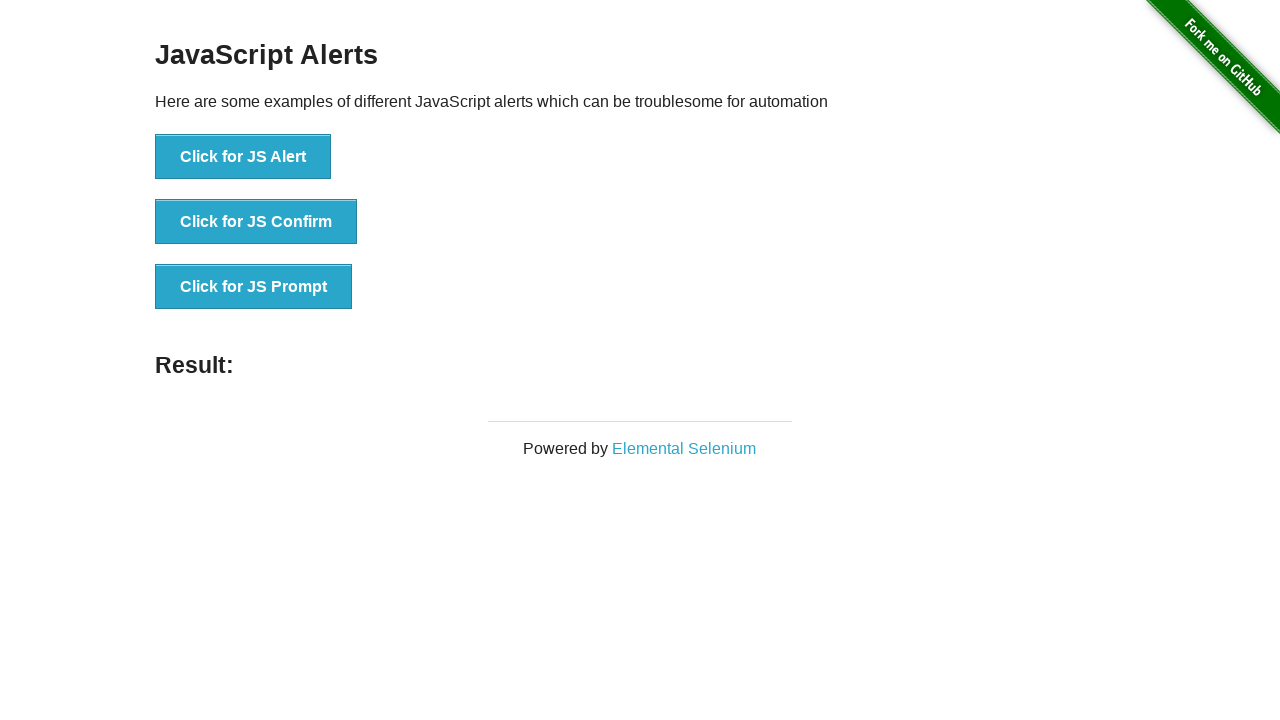

Clicked first alert button to trigger JavaScript alert at (243, 157) on //*[@id="content"]/div/ul/li[1]/button
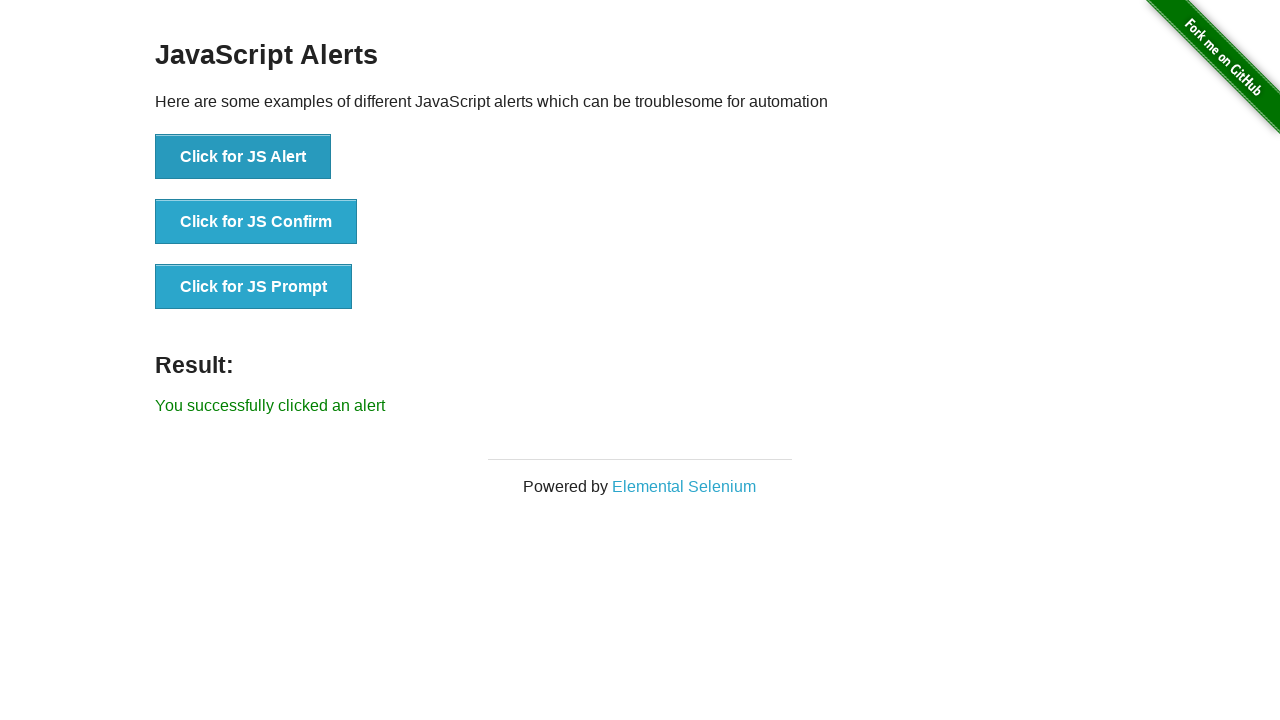

Set up dialog handler to accept alert
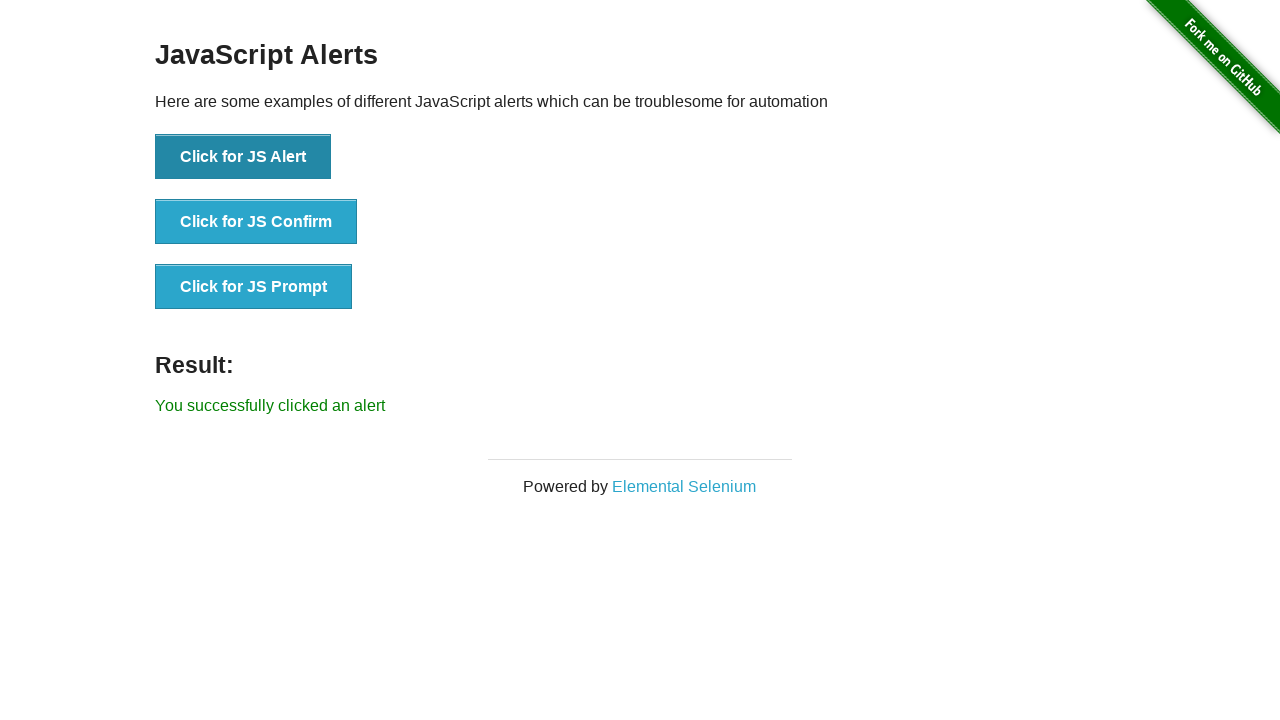

Clicked second confirm button to trigger confirm dialog at (256, 222) on //*[@id="content"]/div/ul/li[2]/button
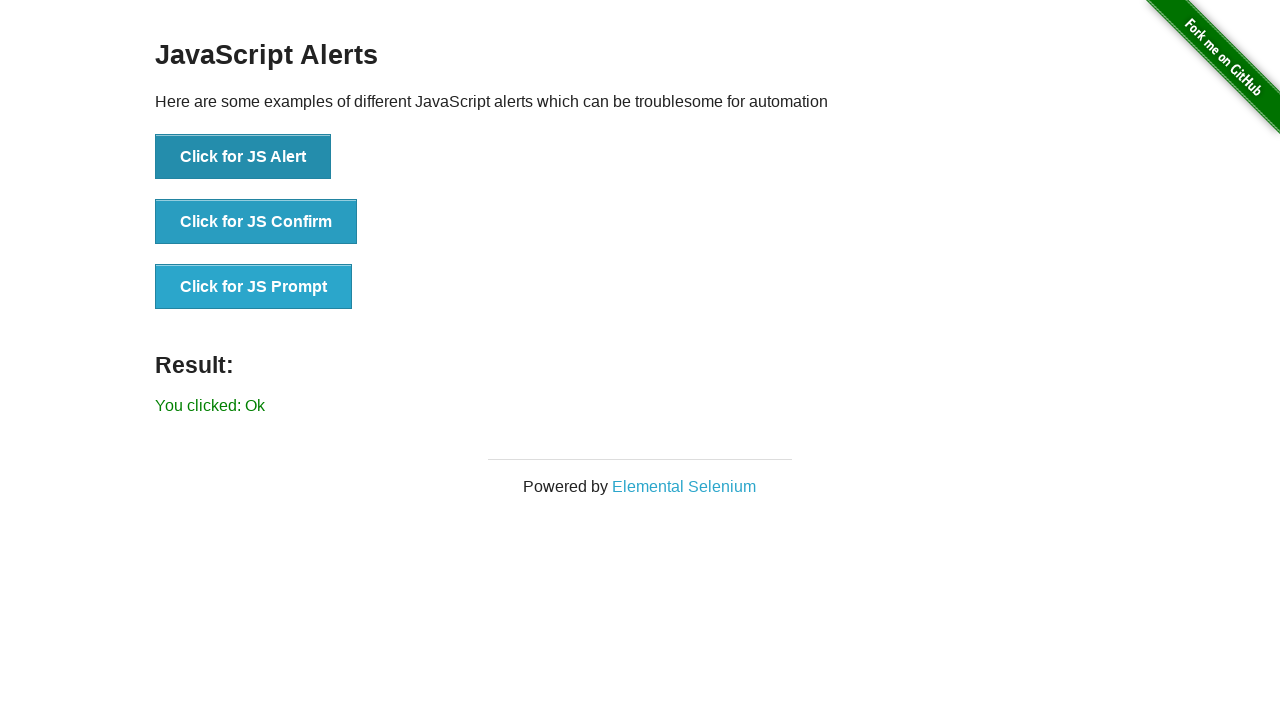

Set up dialog handler to dismiss confirm dialog
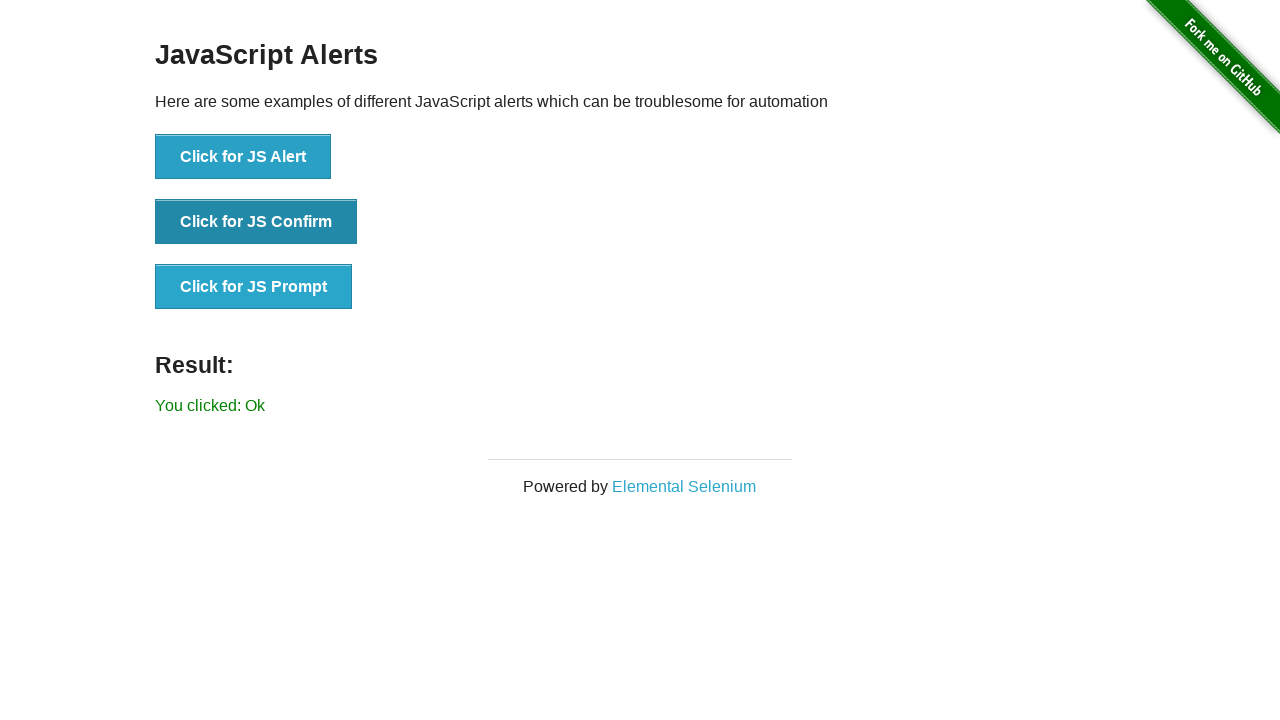

Set up dialog handler to accept prompt with text input
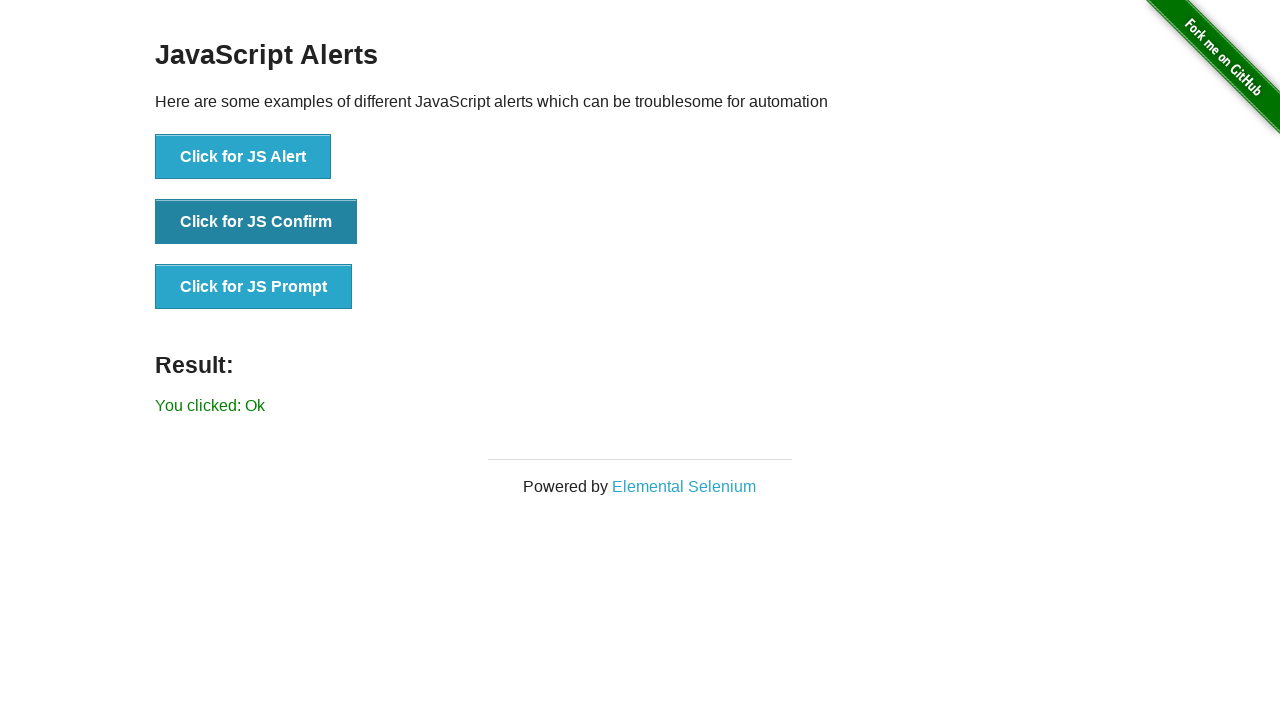

Clicked third prompt button to trigger JavaScript prompt at (254, 287) on //*[@id="content"]/div/ul/li[3]/button
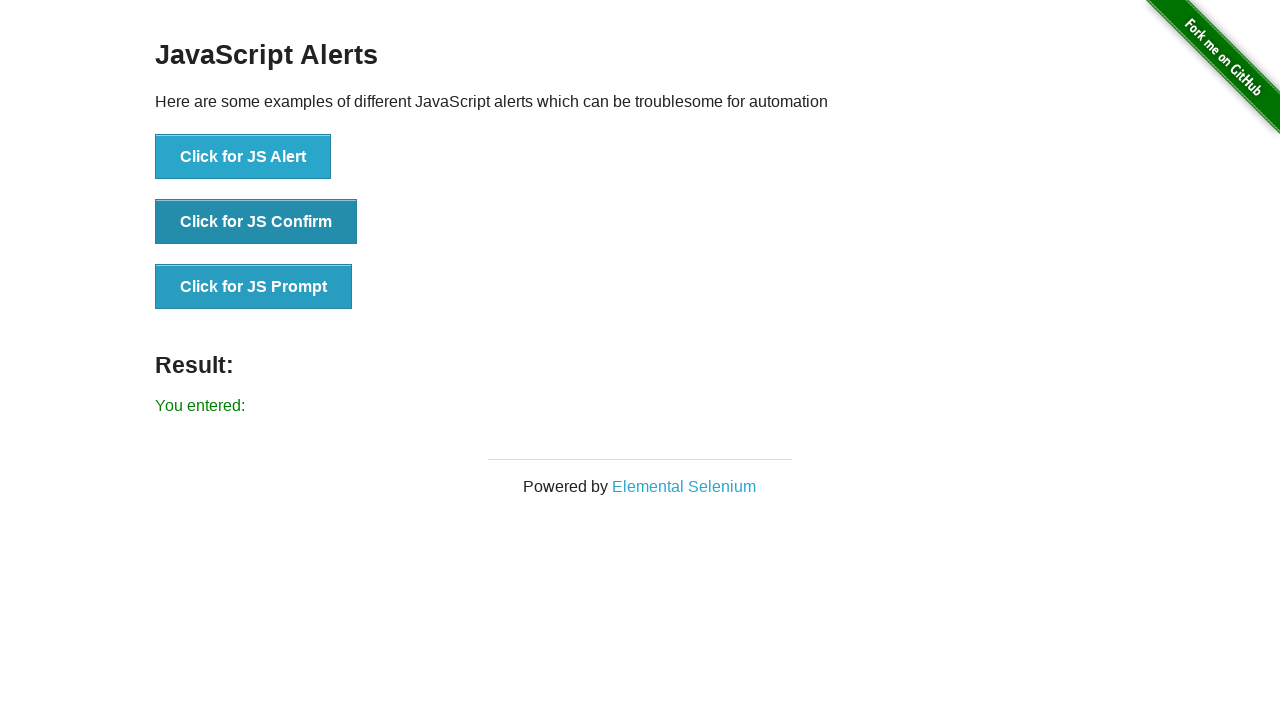

Waited for result message to appear after all alert interactions
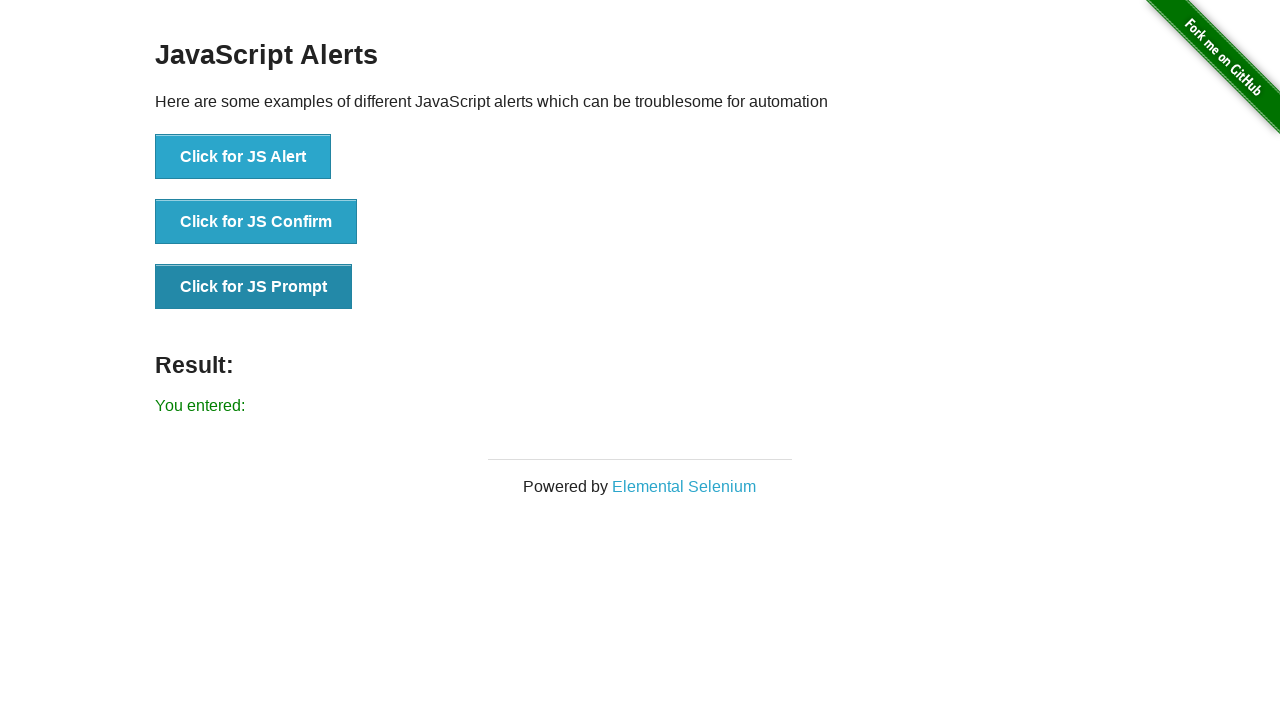

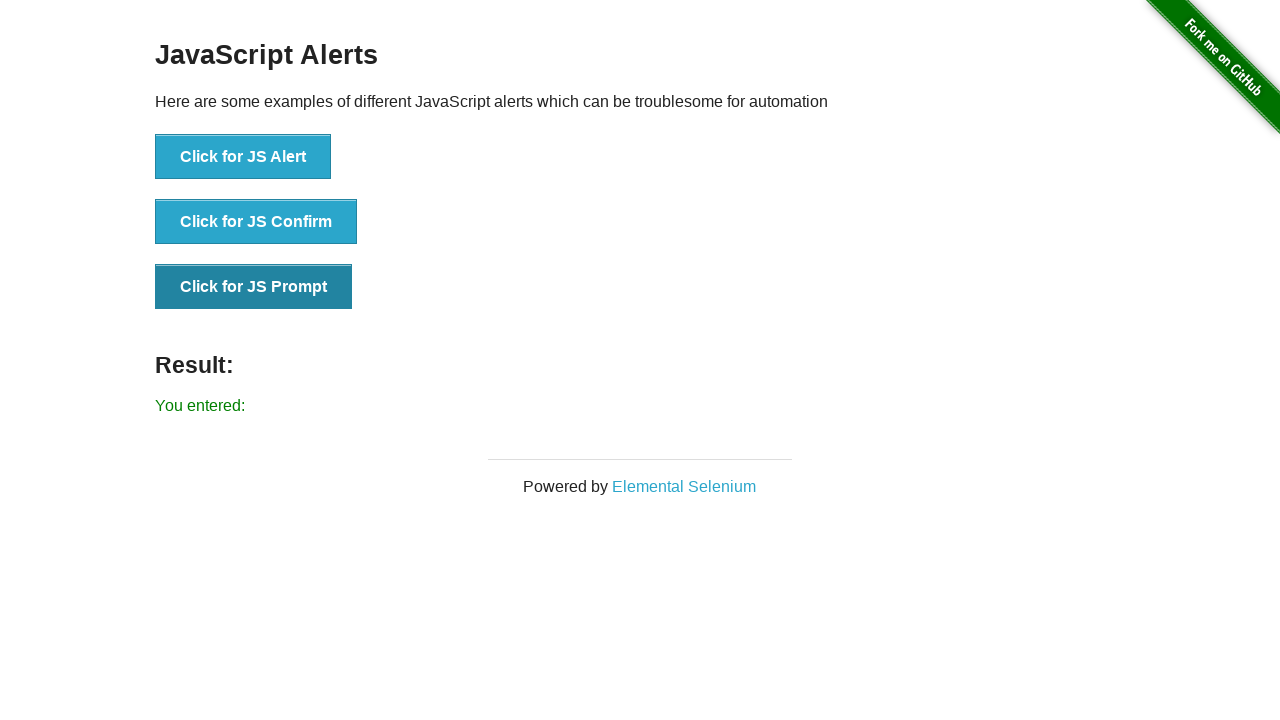